Navigates to Python.org, searches for "selenium" in the search bar, and waits for results to load

Starting URL: https://www.python.org

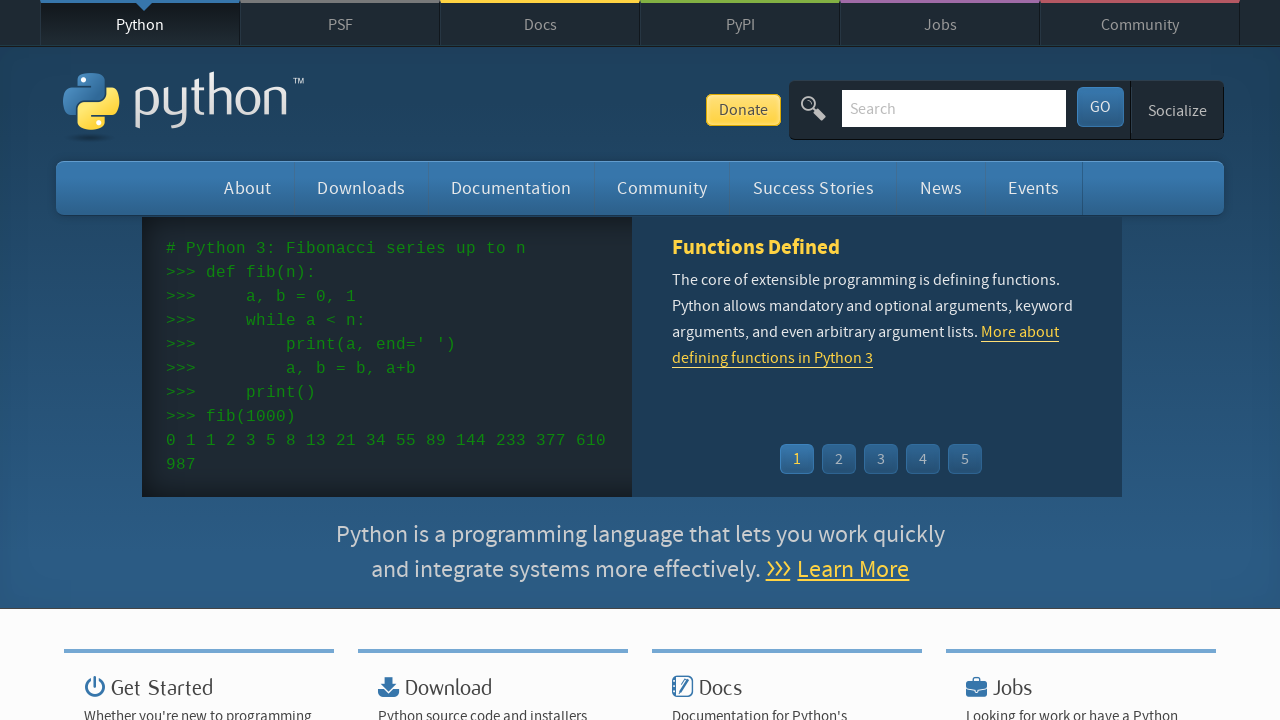

Navigated to Python.org homepage
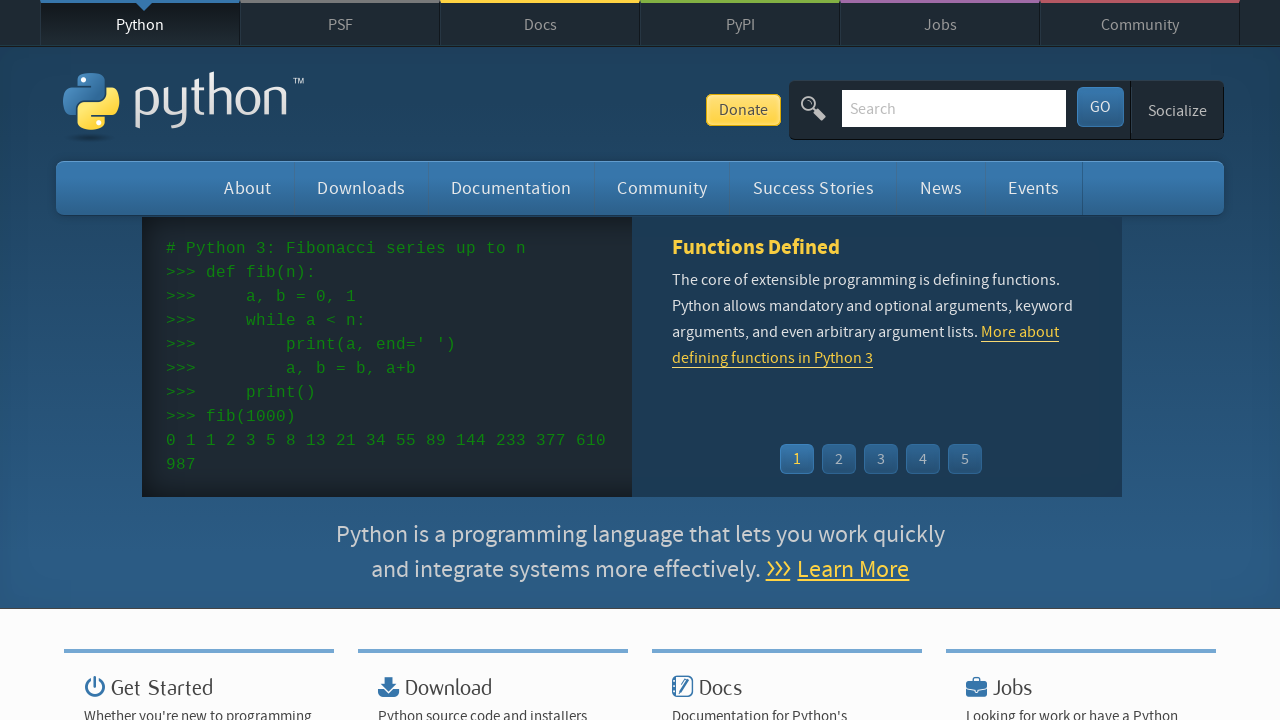

Cleared the search bar on input[name='q']
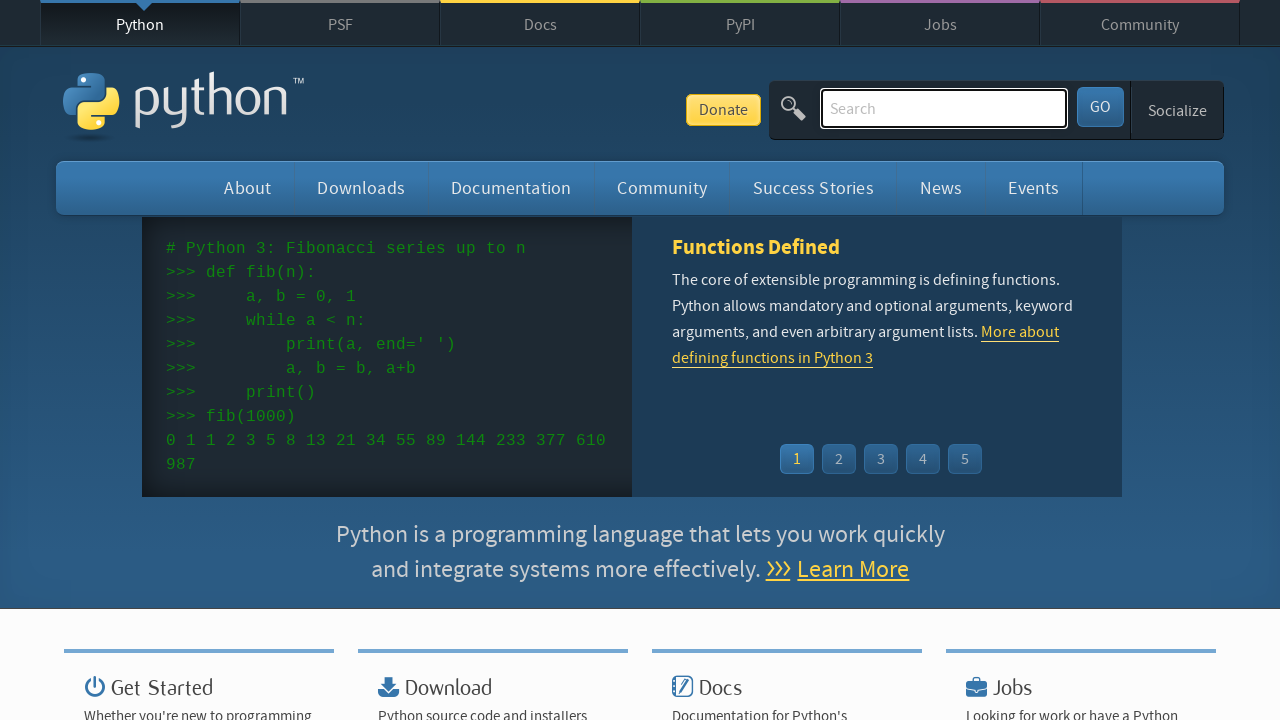

Filled search bar with 'selenium' on input[name='q']
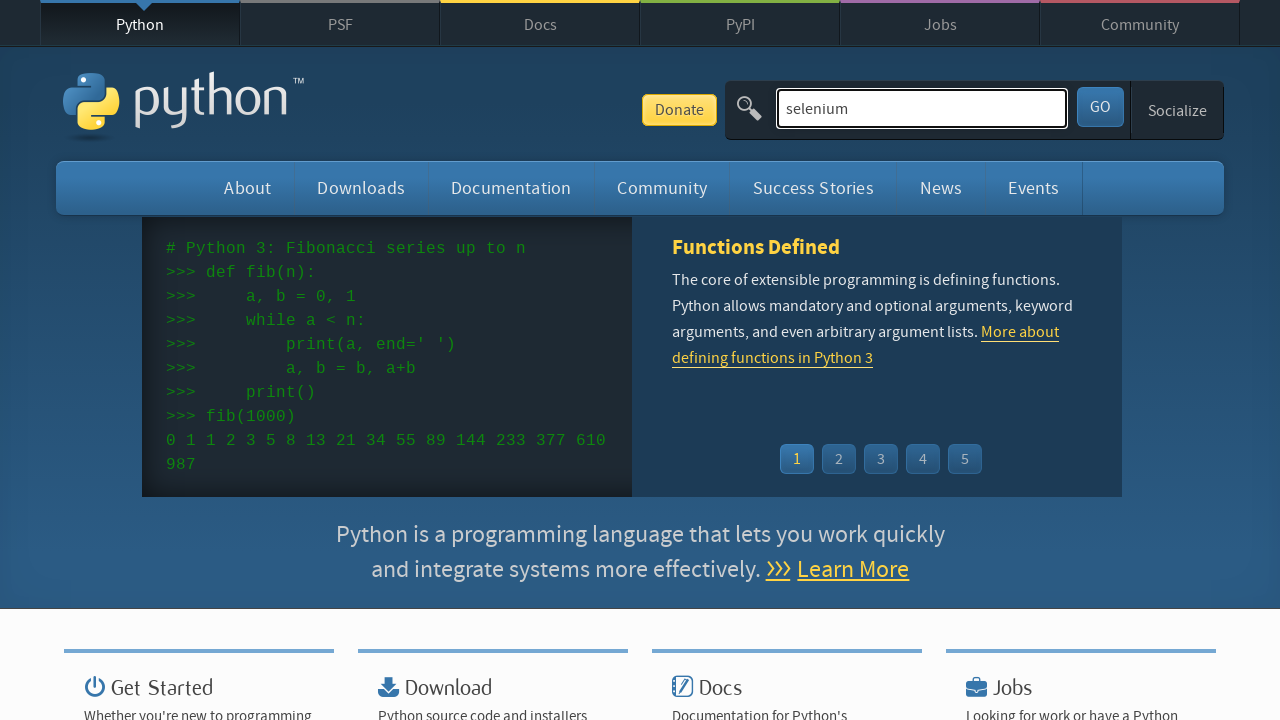

Pressed Enter to submit search on input[name='q']
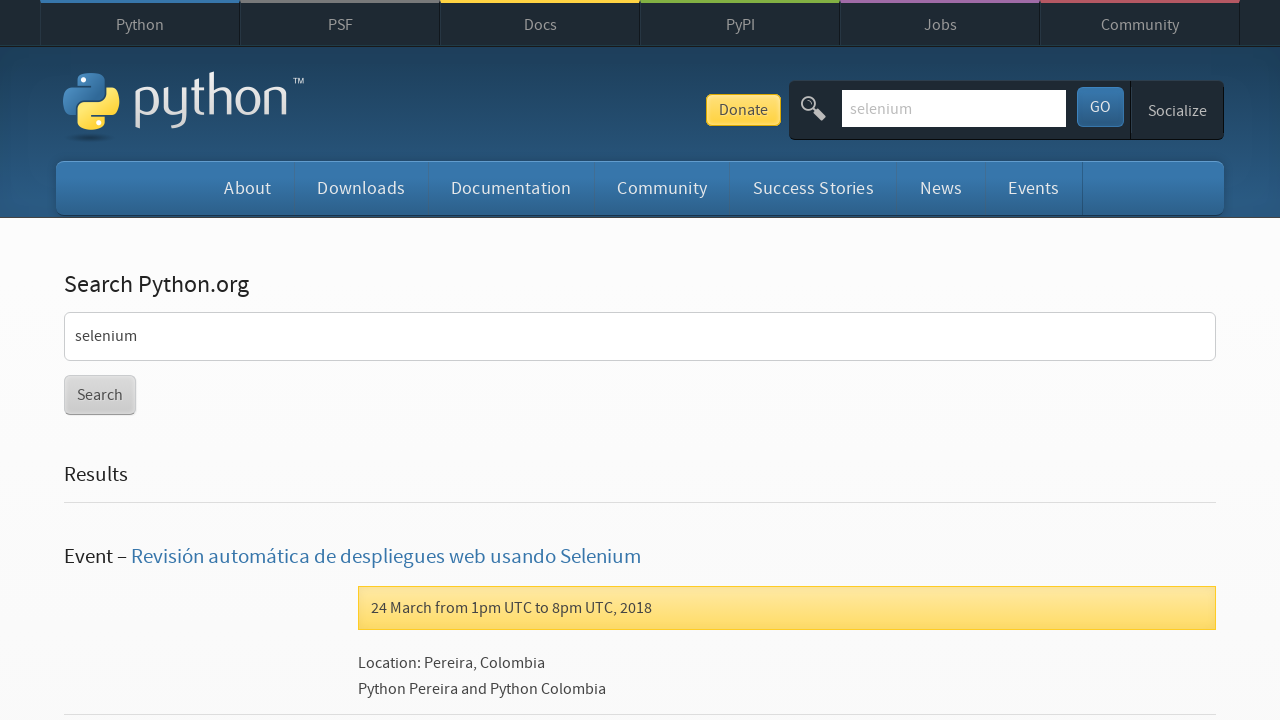

Search results loaded successfully
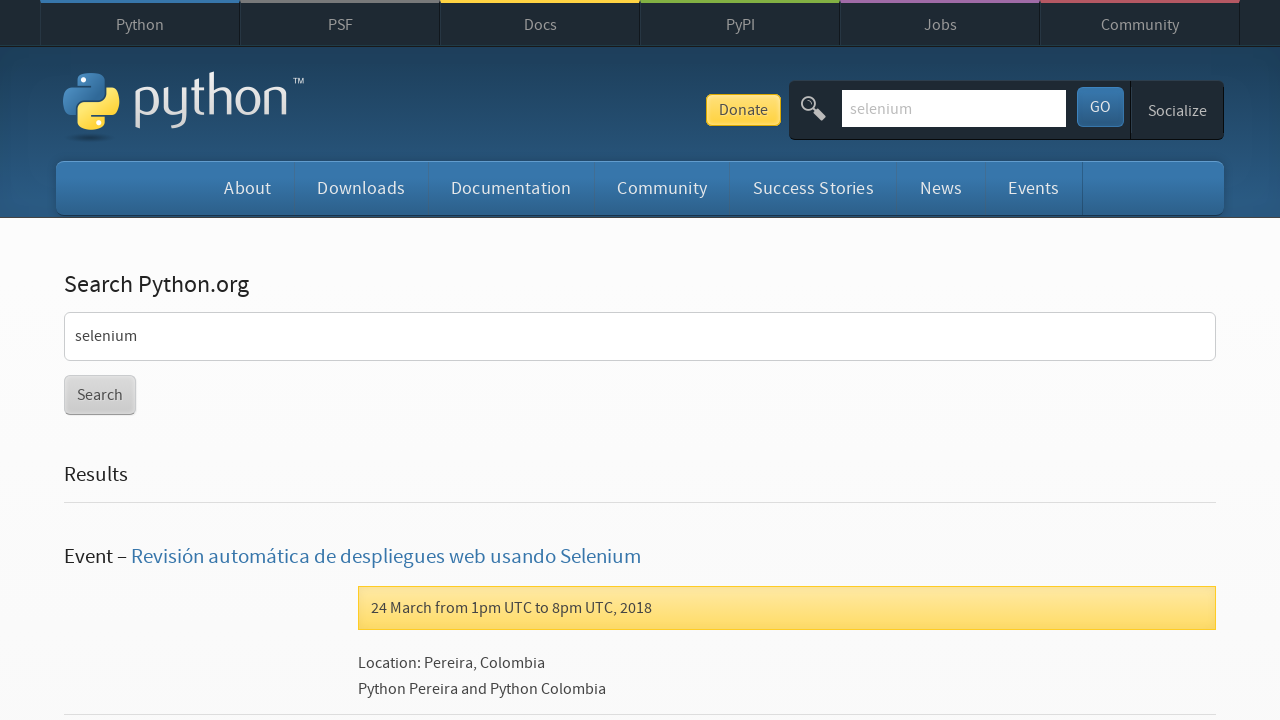

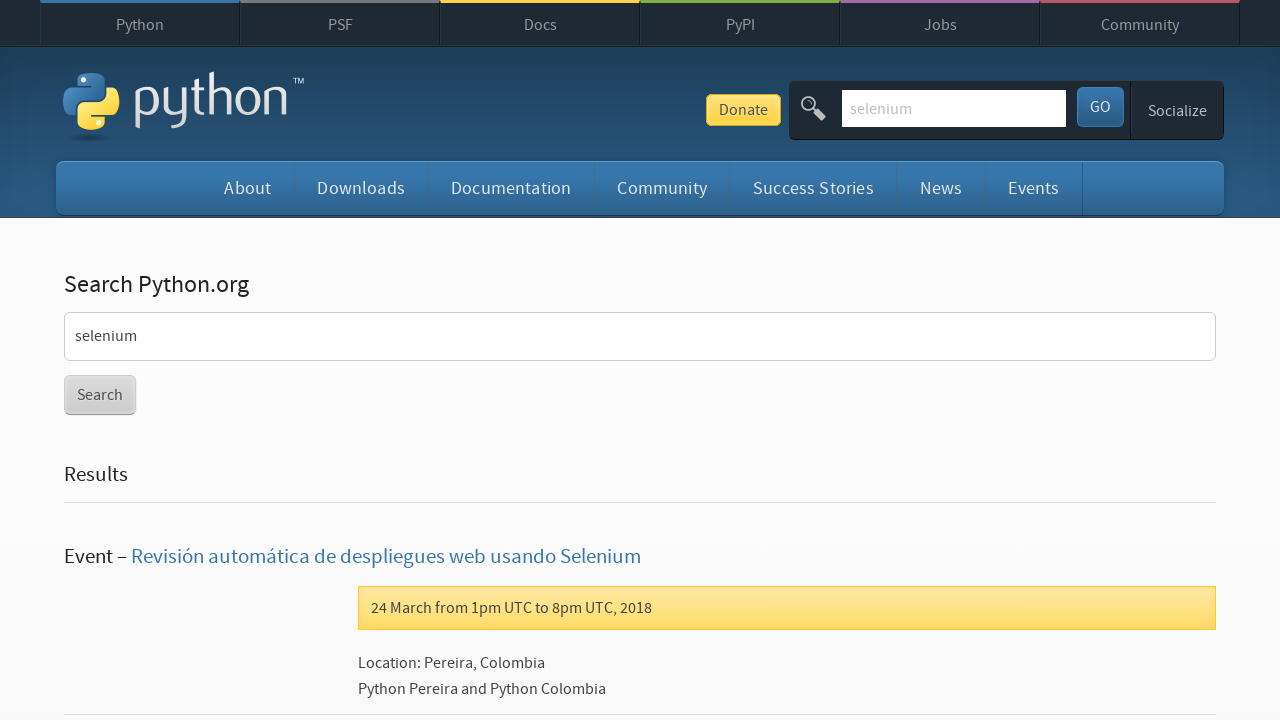